Navigates to Playwright documentation site and clicks the "Get Started" link to navigate to the documentation intro page

Starting URL: https://playwright.dev

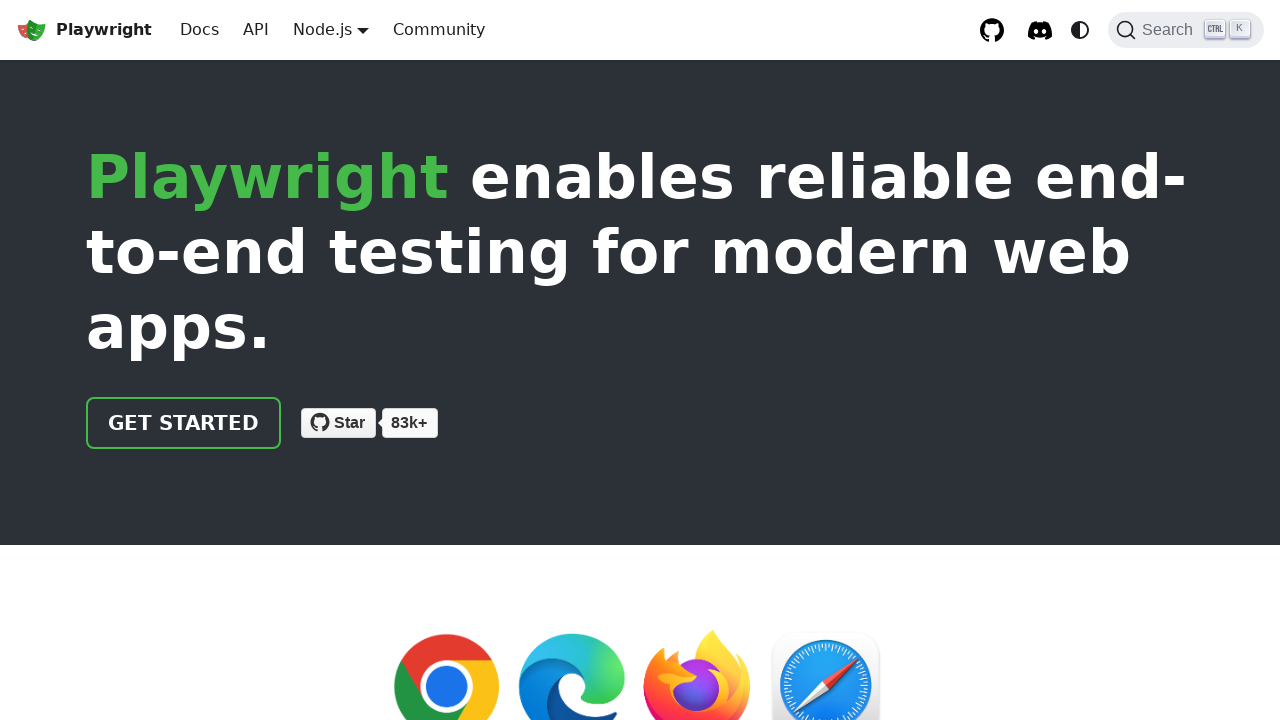

Waited for Playwright documentation homepage to load
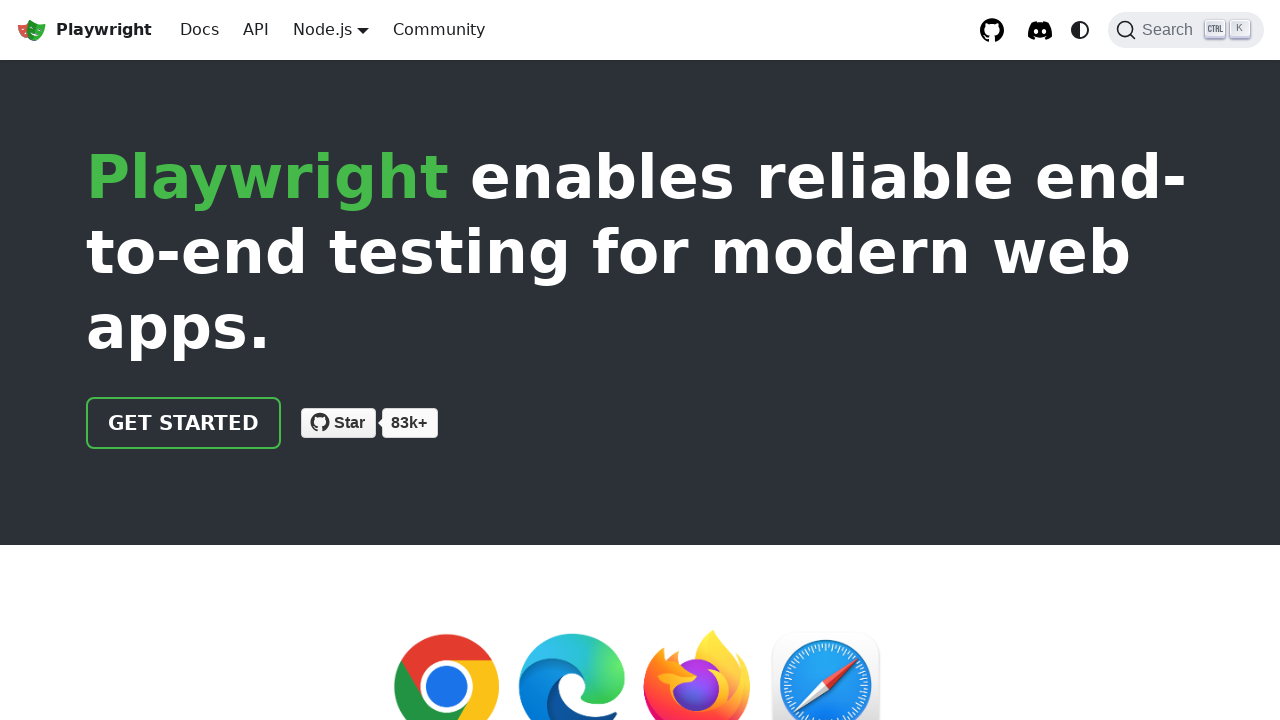

Clicked the 'Get Started' link on Playwright documentation homepage at (184, 423) on internal:role=link[name="Get Started"i]
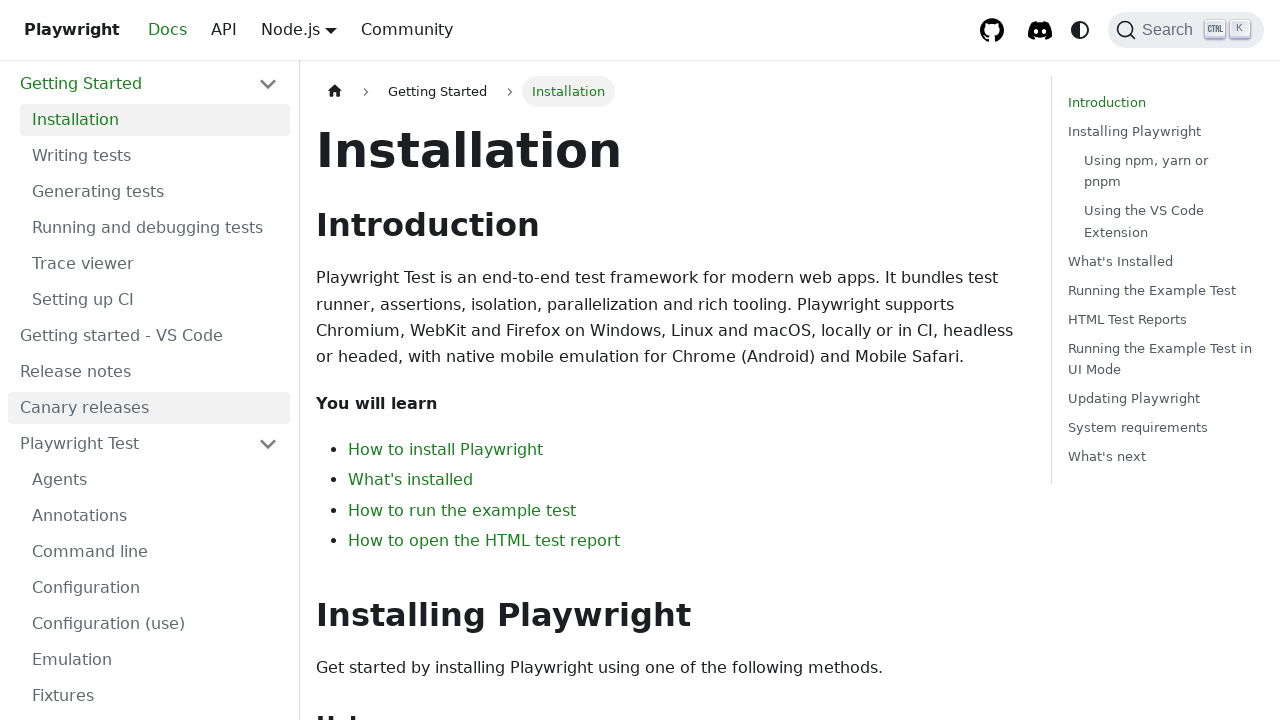

Waited for documentation intro page to load after clicking 'Get Started'
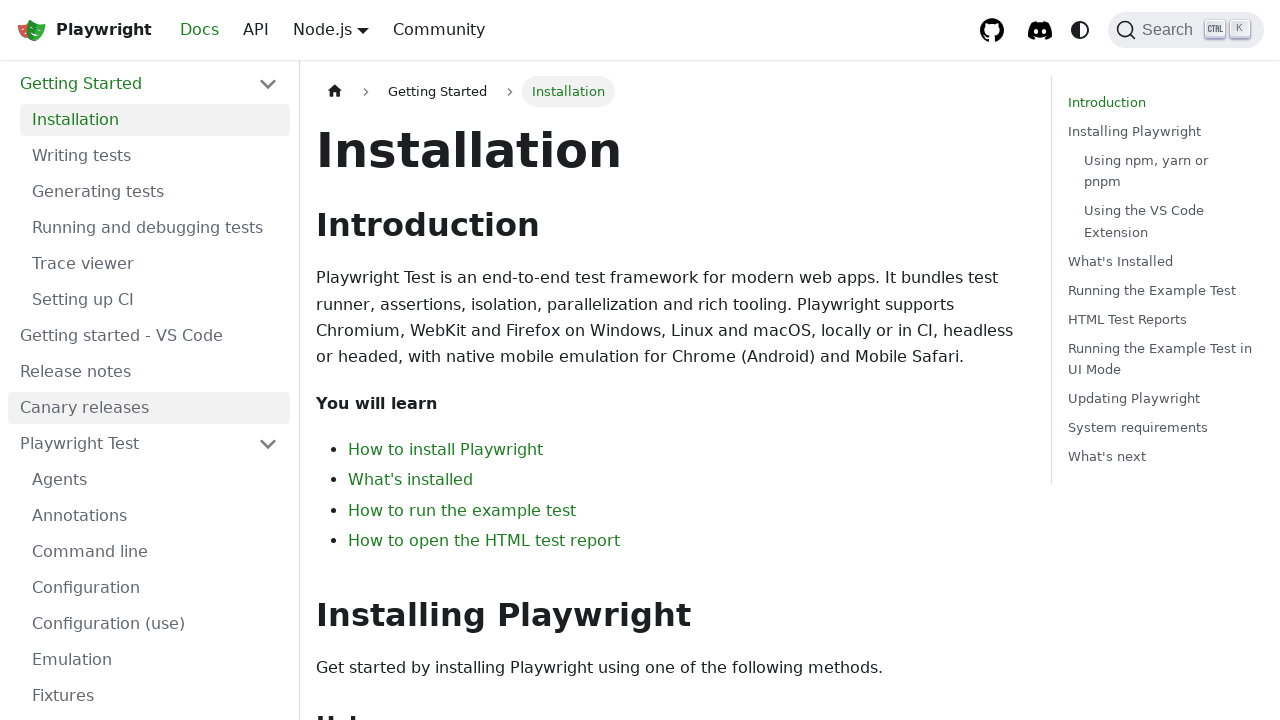

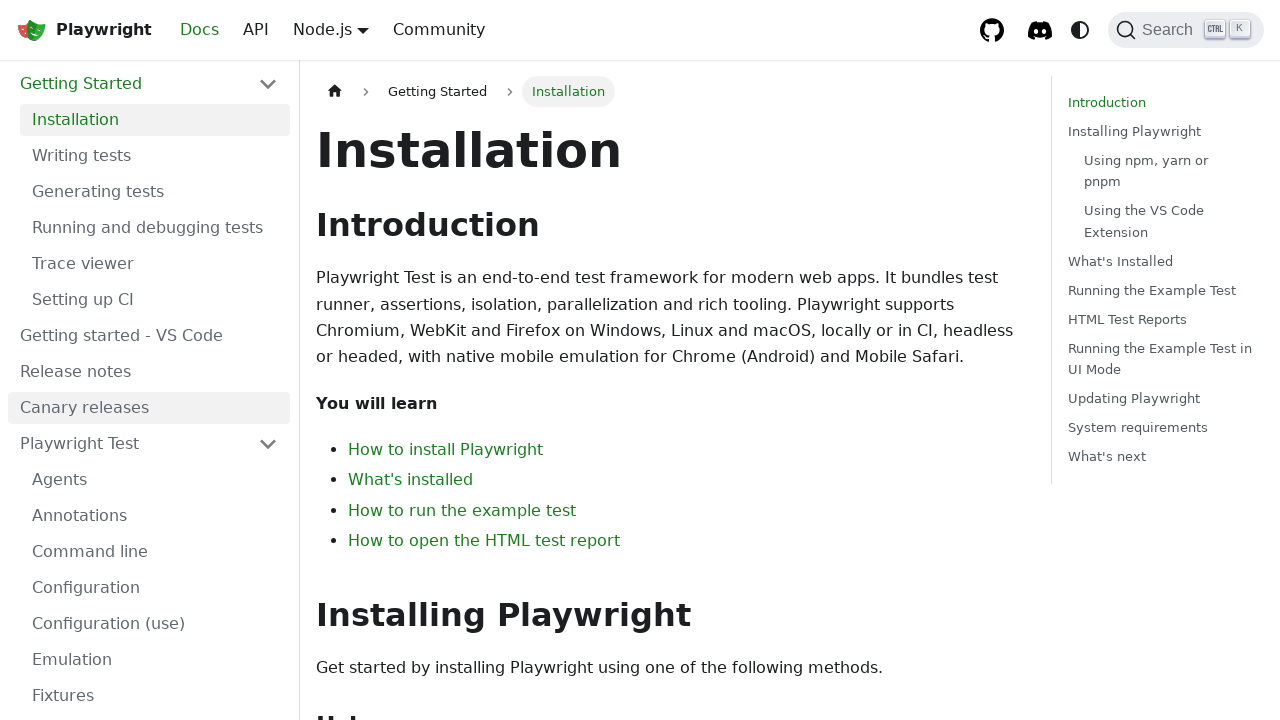